Tests that the toggle all checkbox updates its state when individual items are completed or cleared

Starting URL: https://demo.playwright.dev/todomvc

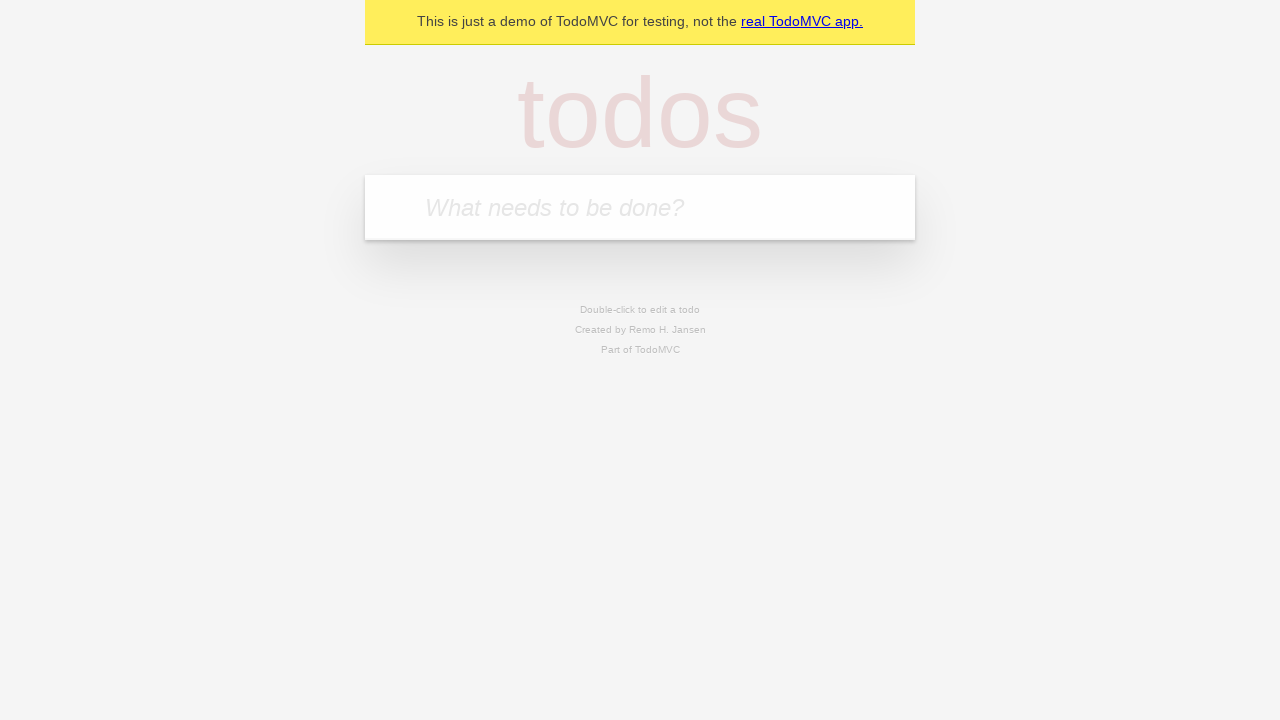

Filled first todo input with 'buy some cheese' on internal:attr=[placeholder="What needs to be done?"i]
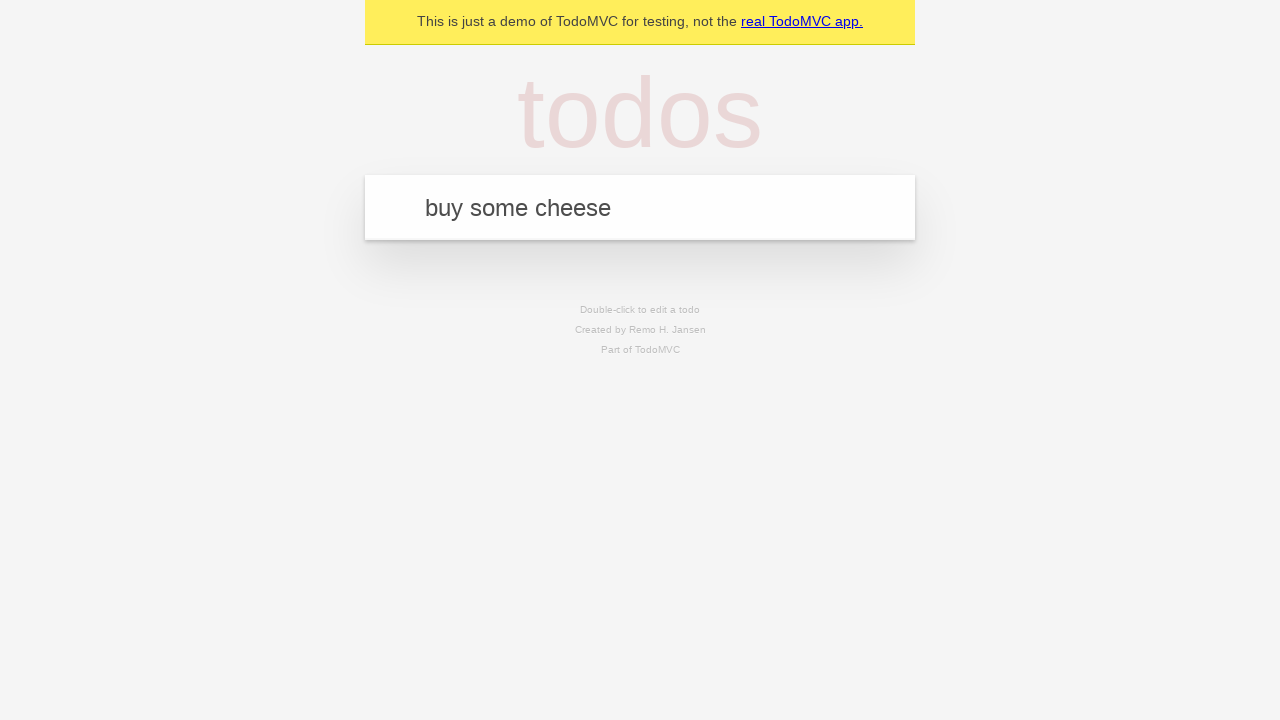

Pressed Enter to add first todo on internal:attr=[placeholder="What needs to be done?"i]
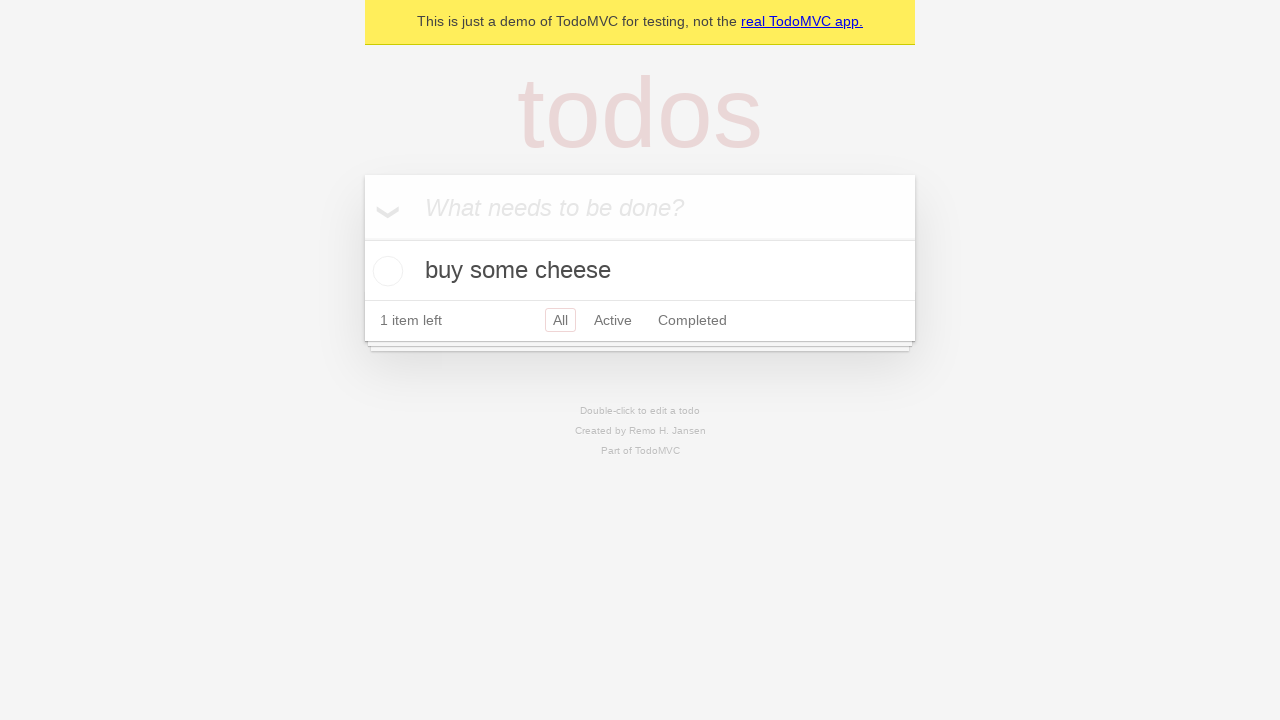

Filled second todo input with 'feed the cat' on internal:attr=[placeholder="What needs to be done?"i]
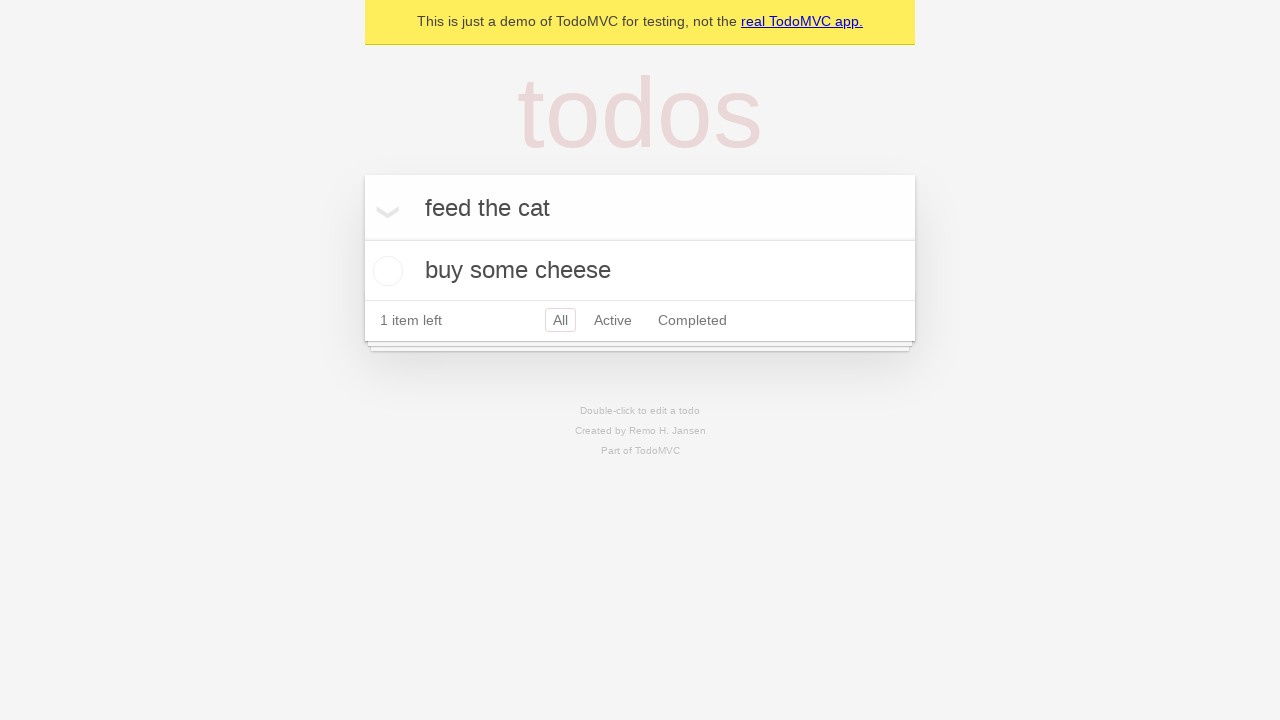

Pressed Enter to add second todo on internal:attr=[placeholder="What needs to be done?"i]
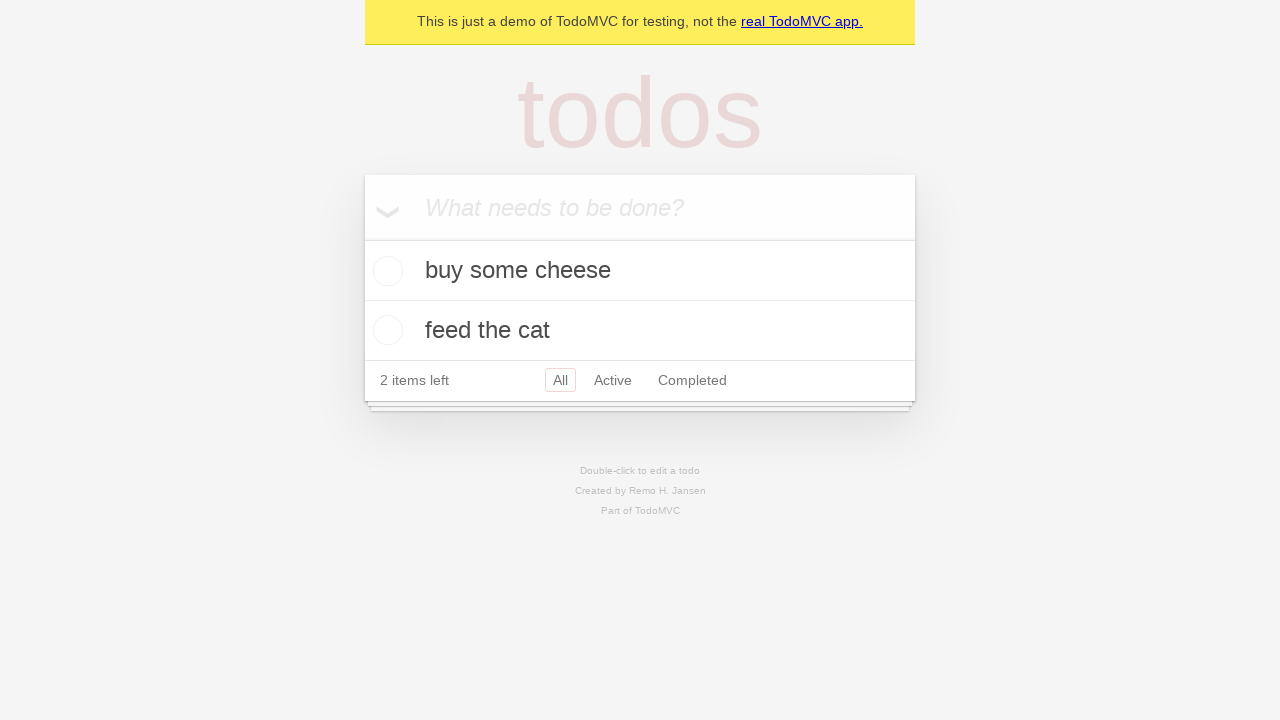

Filled third todo input with 'book a doctors appointment' on internal:attr=[placeholder="What needs to be done?"i]
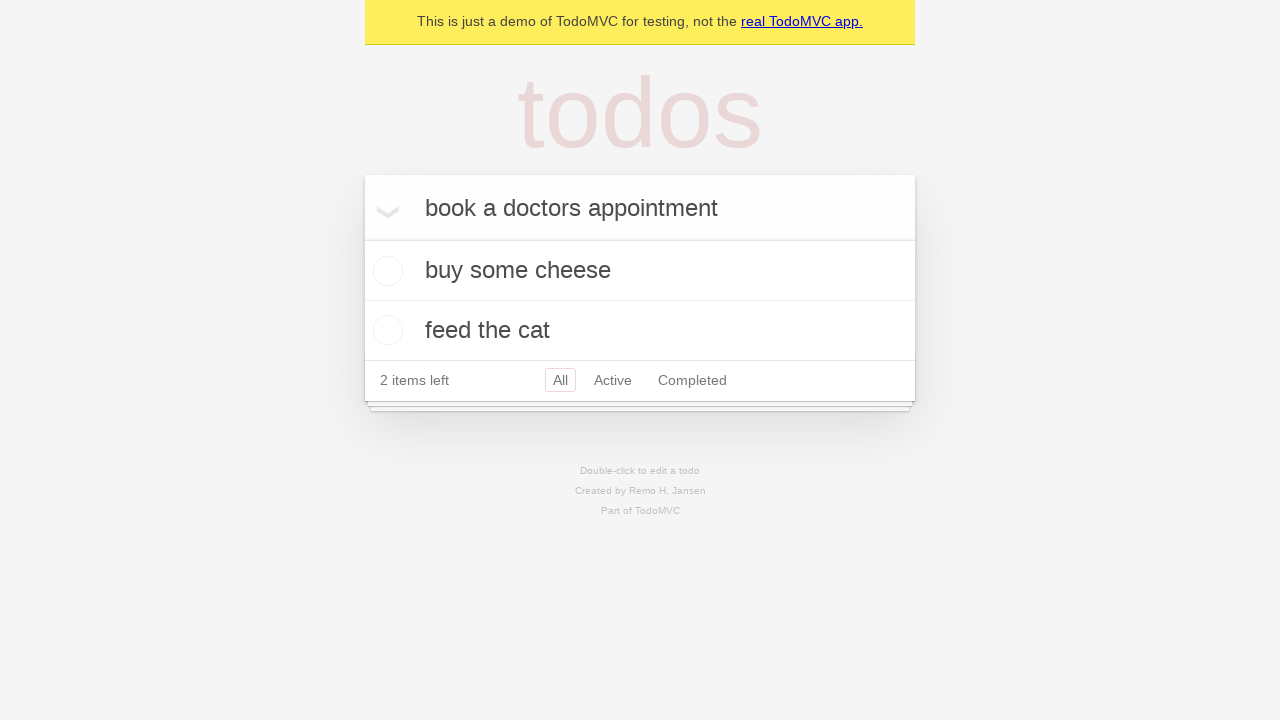

Pressed Enter to add third todo on internal:attr=[placeholder="What needs to be done?"i]
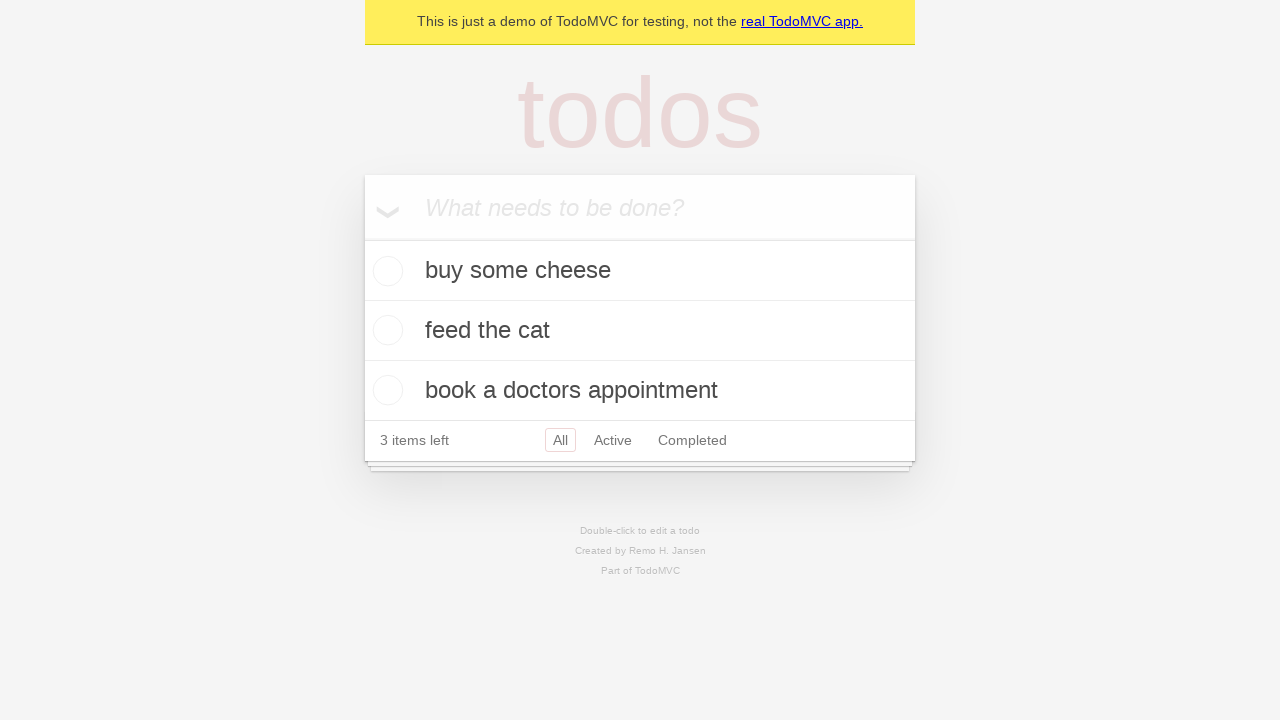

Waited for all 3 todo items to be added to the page
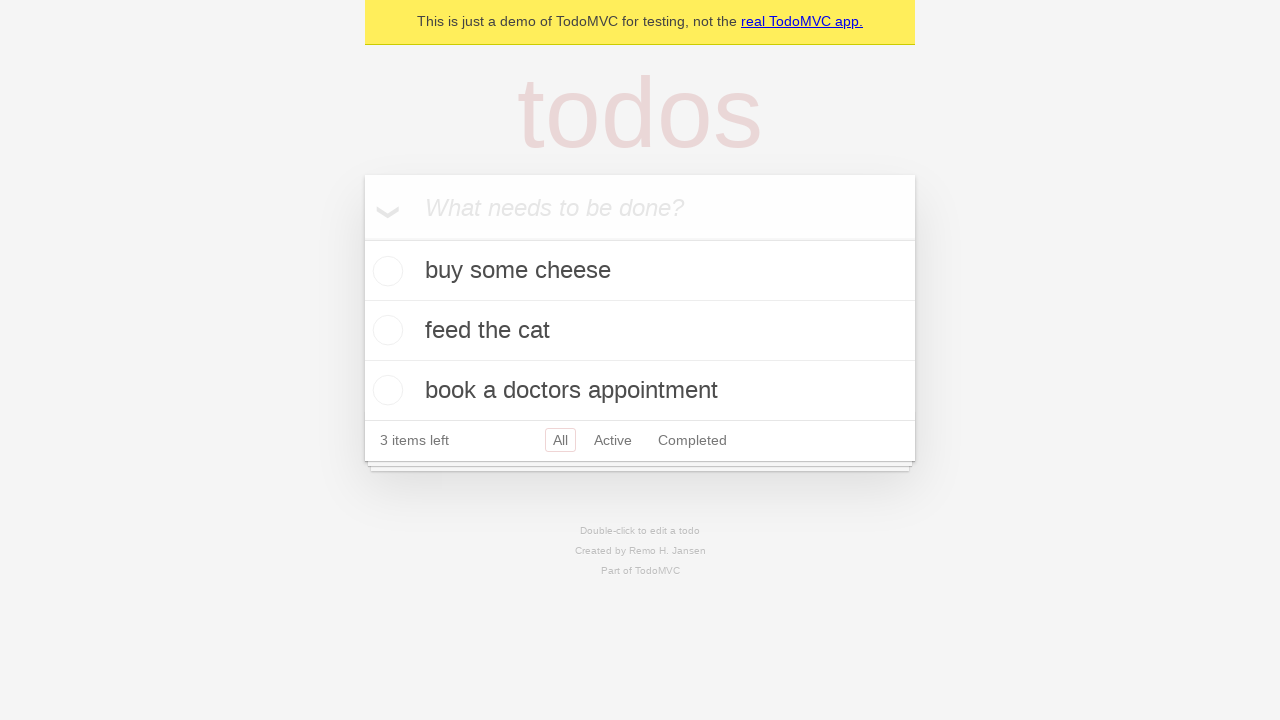

Clicked 'Mark all as complete' checkbox to complete all todos at (362, 238) on internal:label="Mark all as complete"i
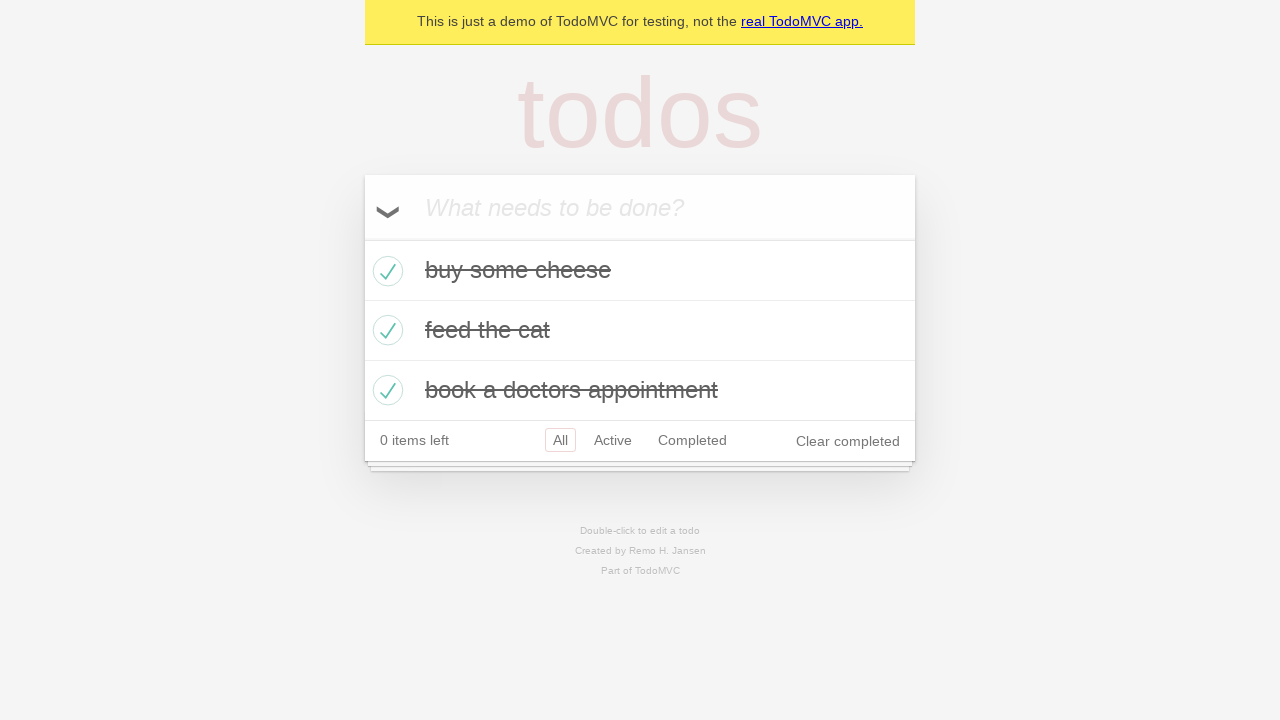

Unchecked the first todo item checkbox at (385, 271) on internal:testid=[data-testid="todo-item"s] >> nth=0 >> internal:role=checkbox
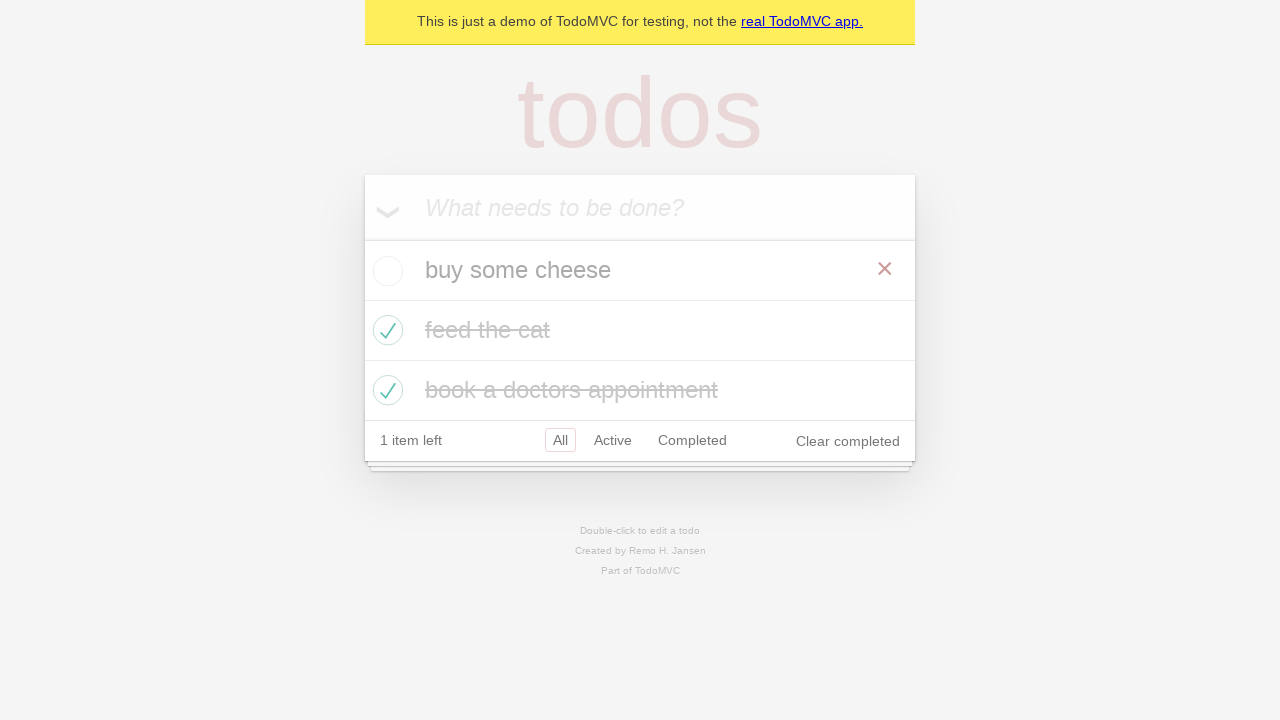

Checked the first todo item checkbox again at (385, 271) on internal:testid=[data-testid="todo-item"s] >> nth=0 >> internal:role=checkbox
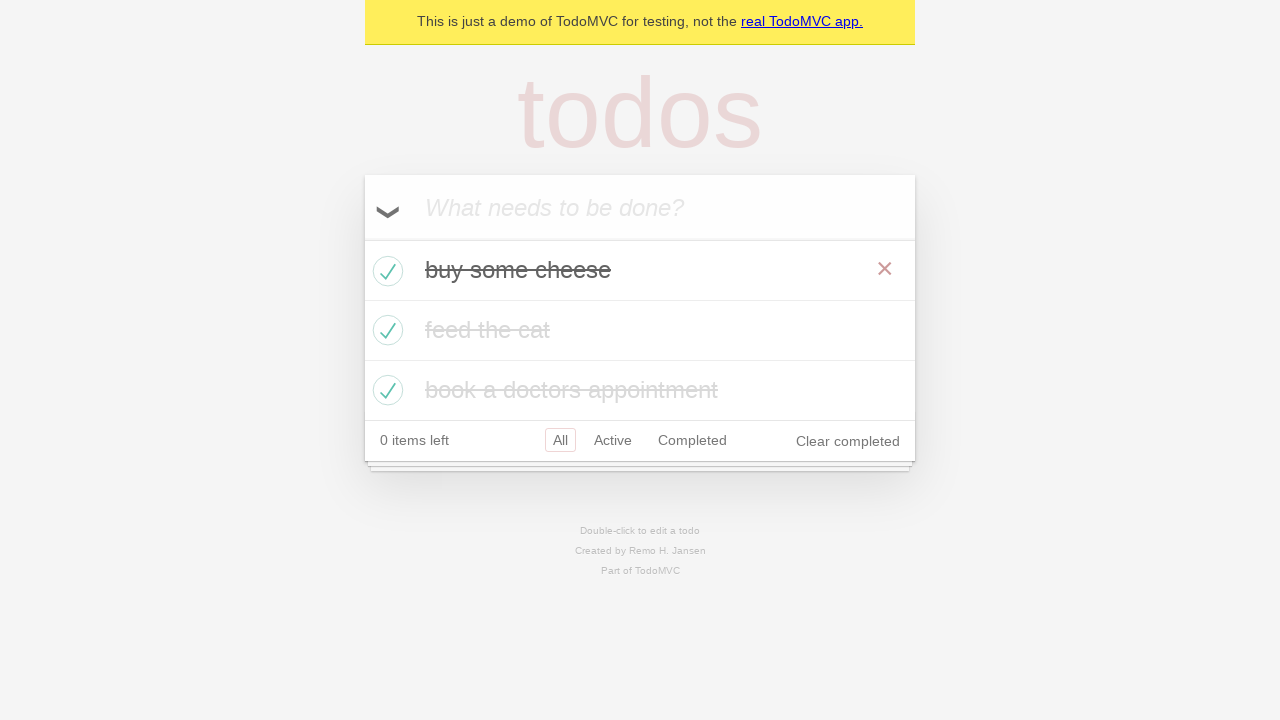

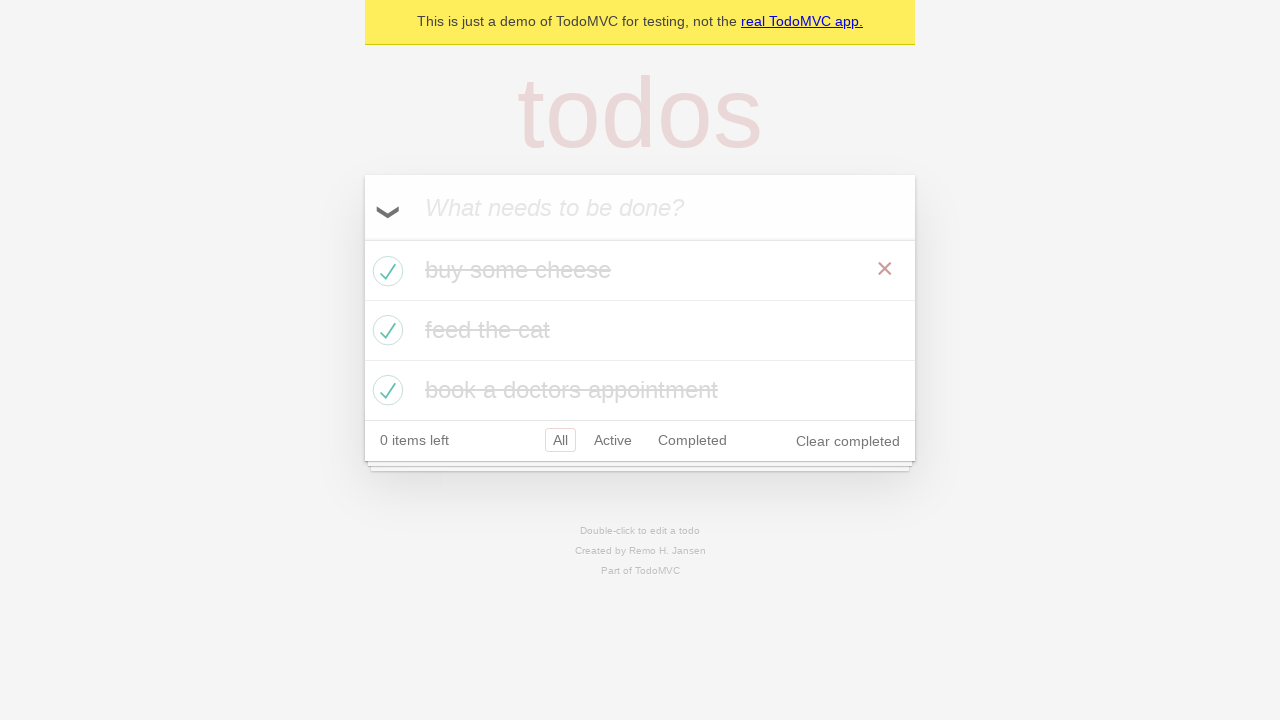